Tests clicking on the Electronics category navigation link

Starting URL: https://www.target.com

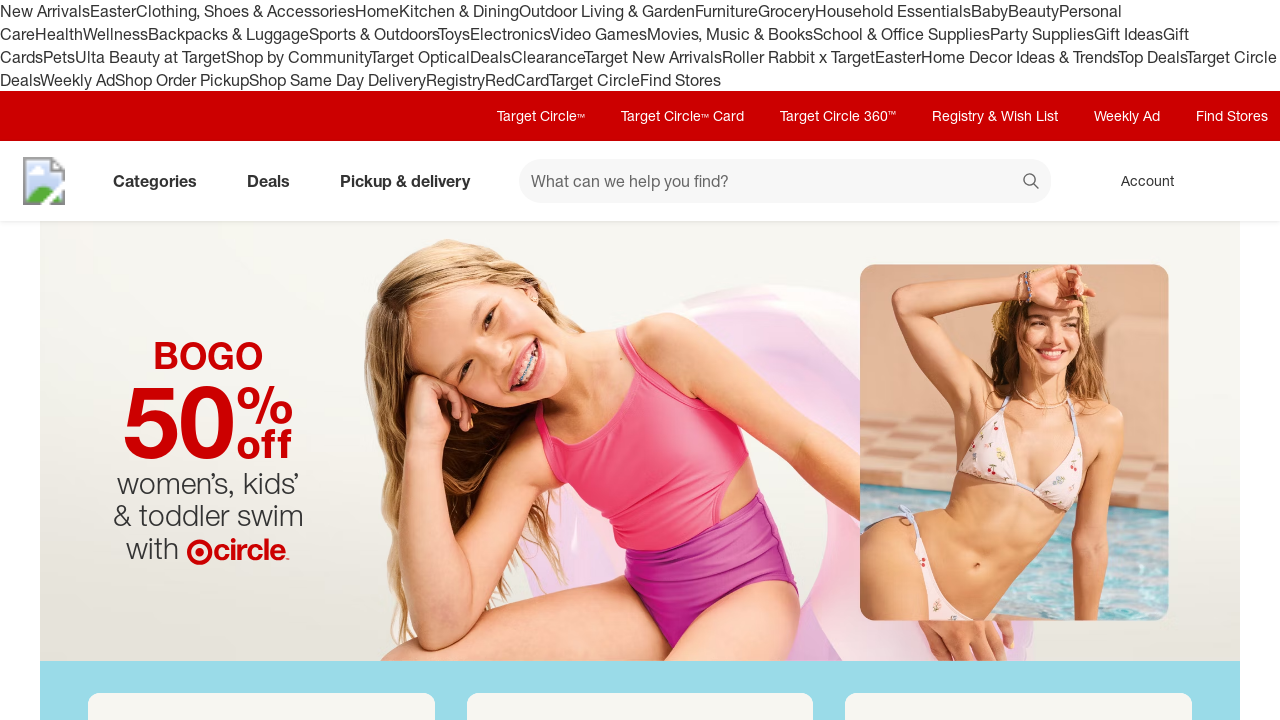

Navigated to Target.com homepage
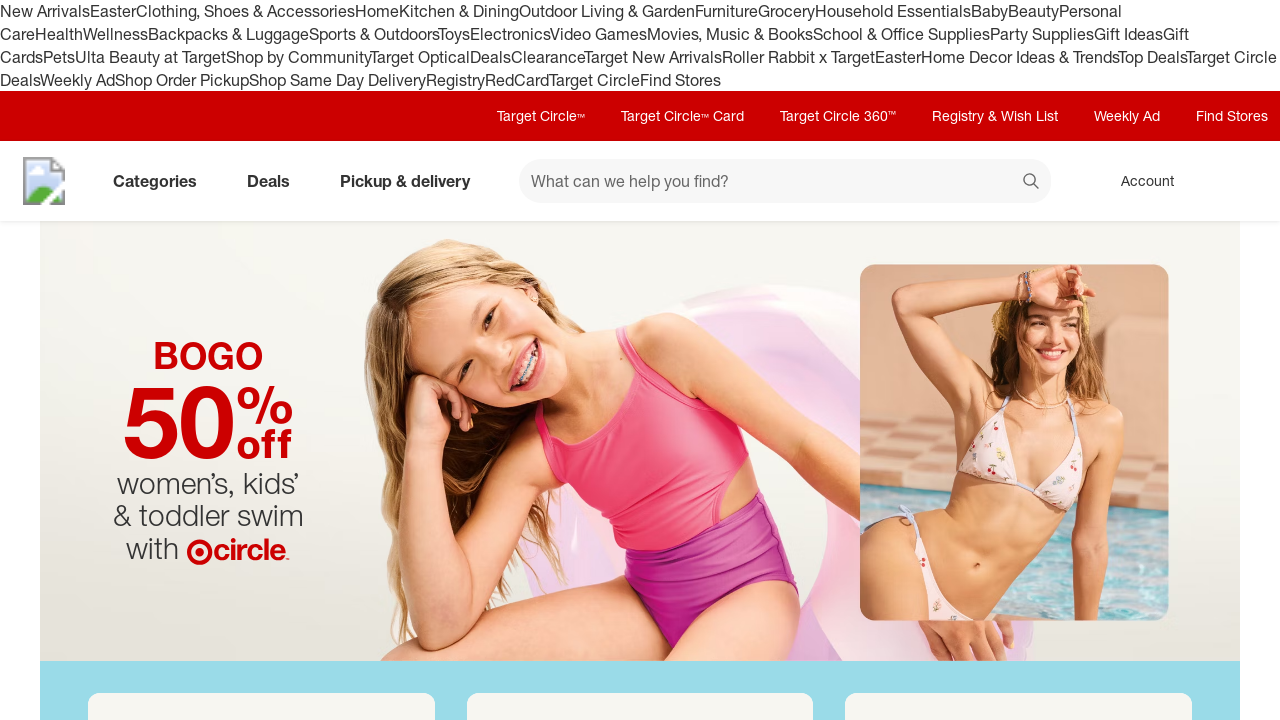

Clicked on Electronics category navigation link at (510, 34) on text=Electronics
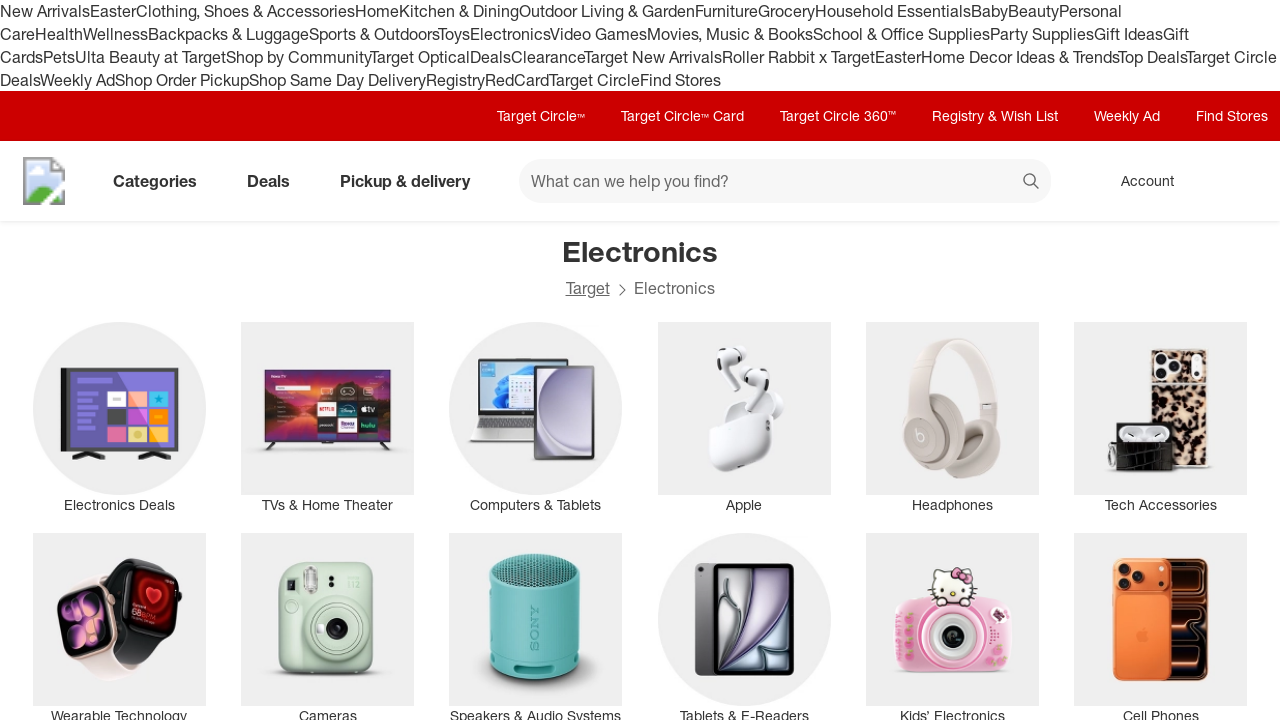

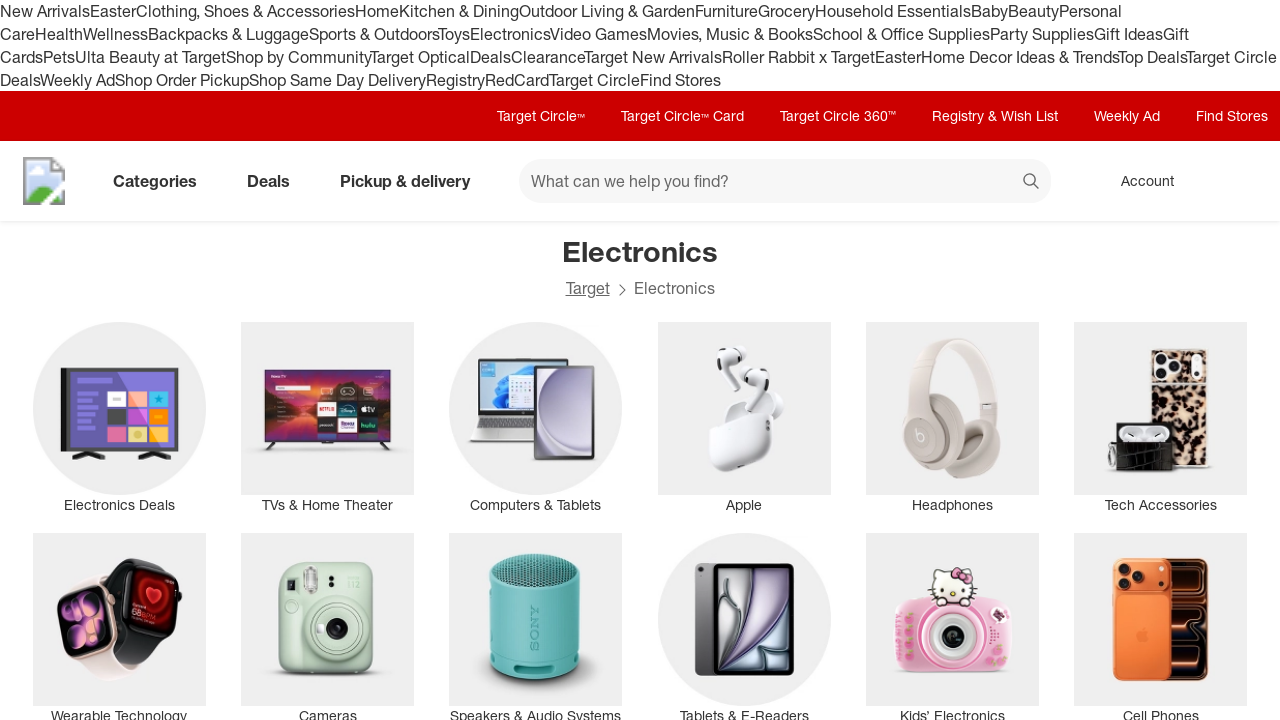